Tests dropdown selection functionality by navigating to a practice page, selecting "Ruby" from a dropdown menu, and verifying the selection was successful.

Starting URL: https://learnmoreplayground.blogspot.com/p/dropdown.html

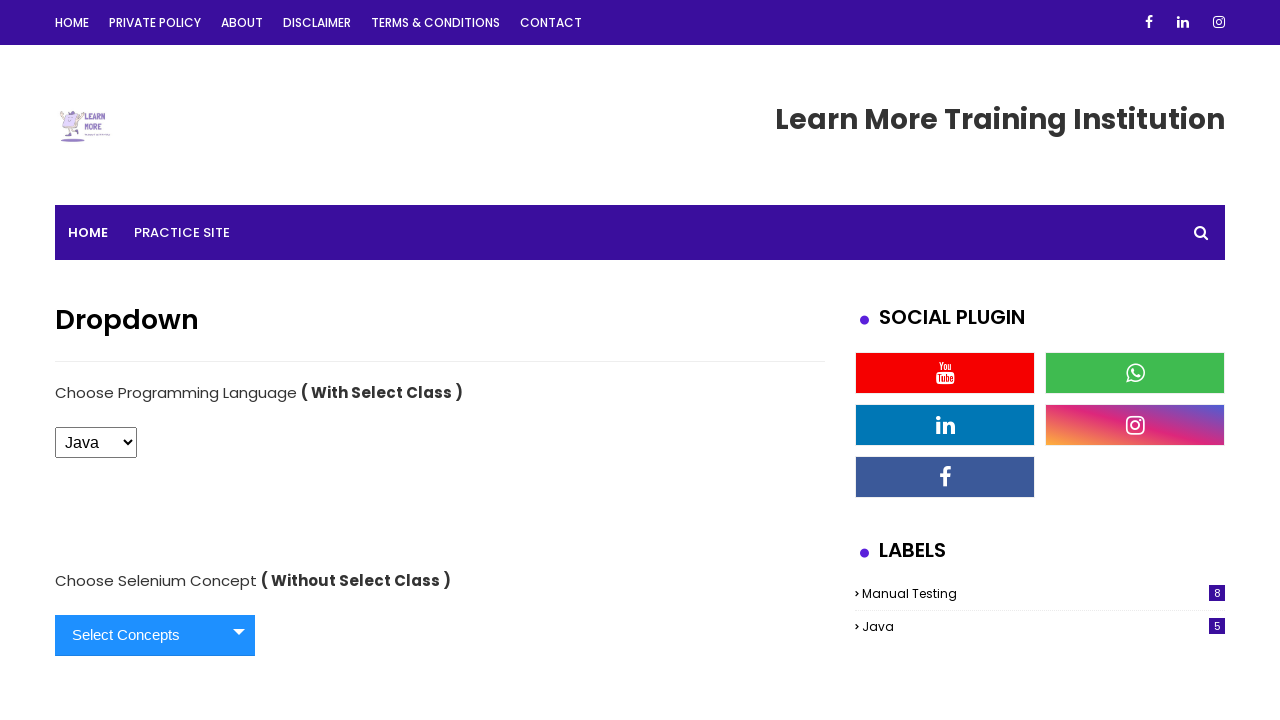

Navigated to dropdown practice page
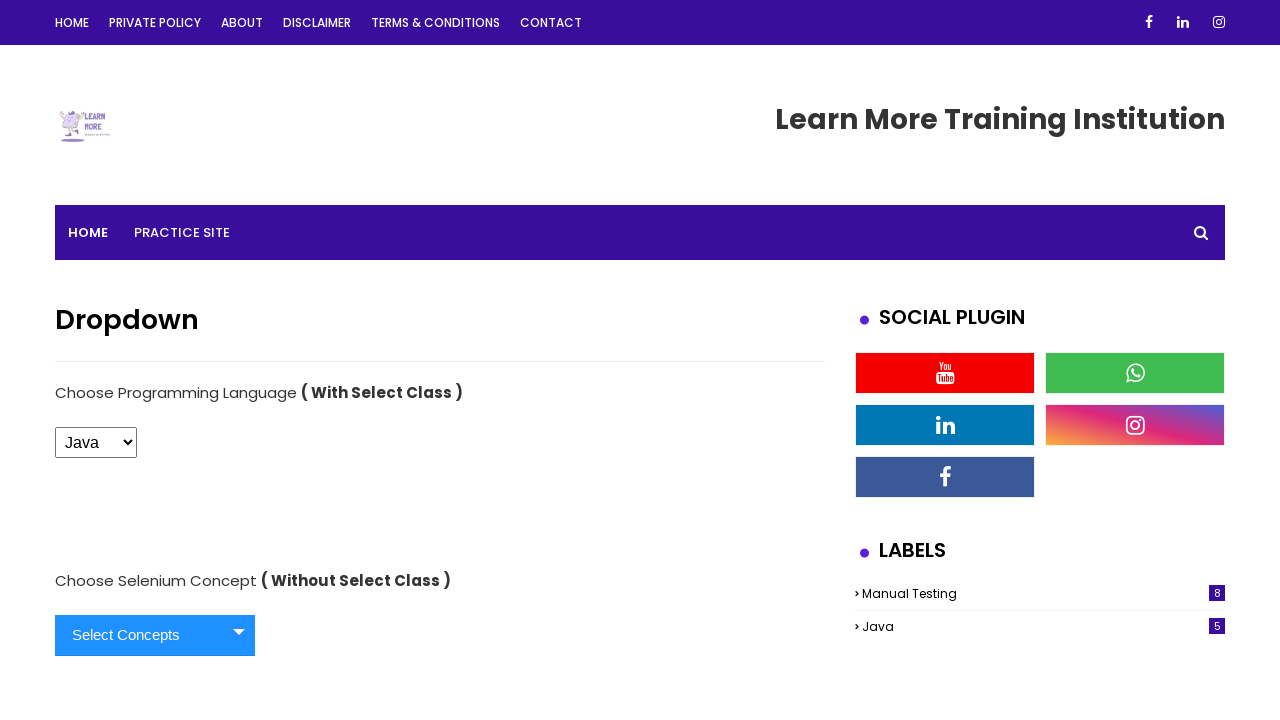

Selected 'Ruby' from the dropdown menu on #selectDropdown
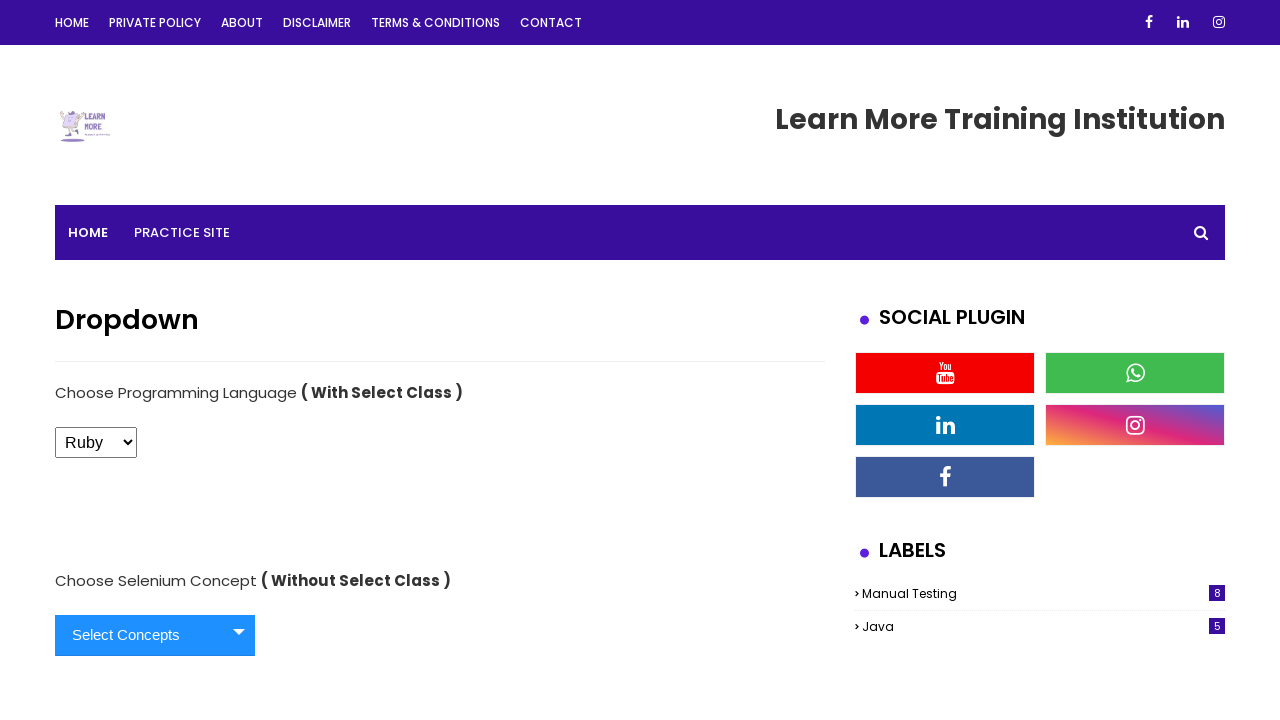

Retrieved selected dropdown value: ruby
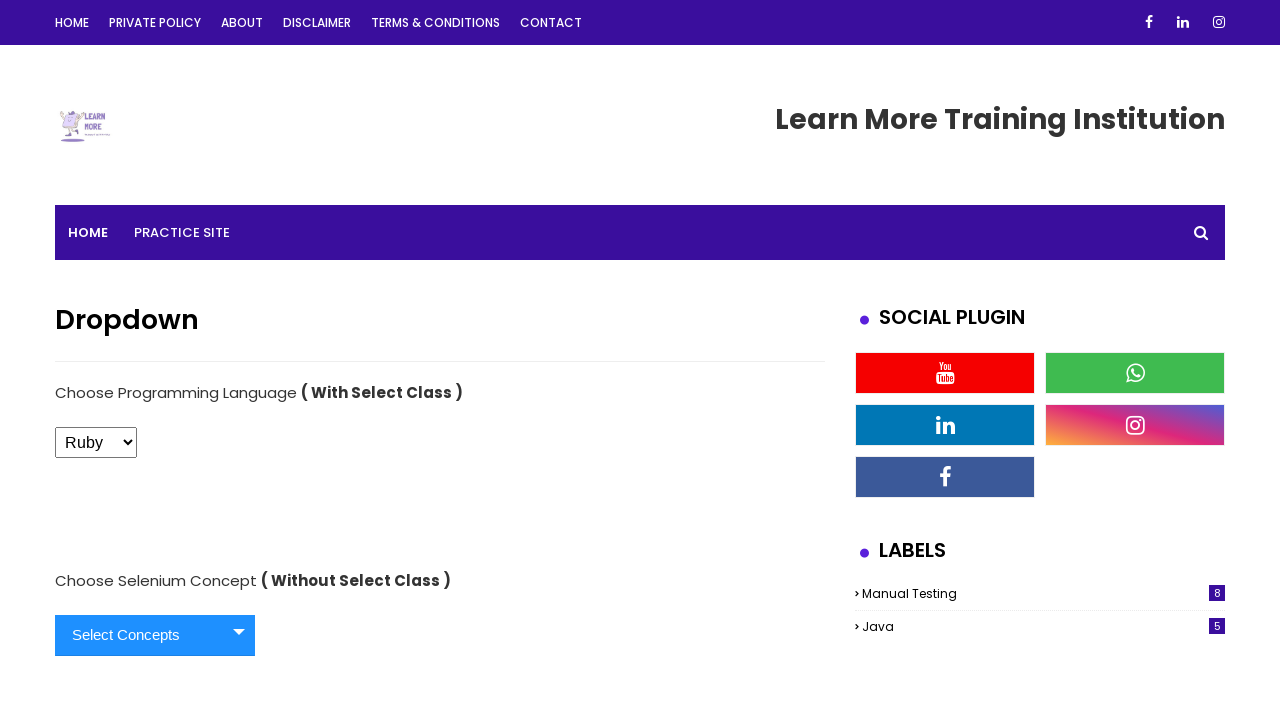

Verified dropdown selection is not empty
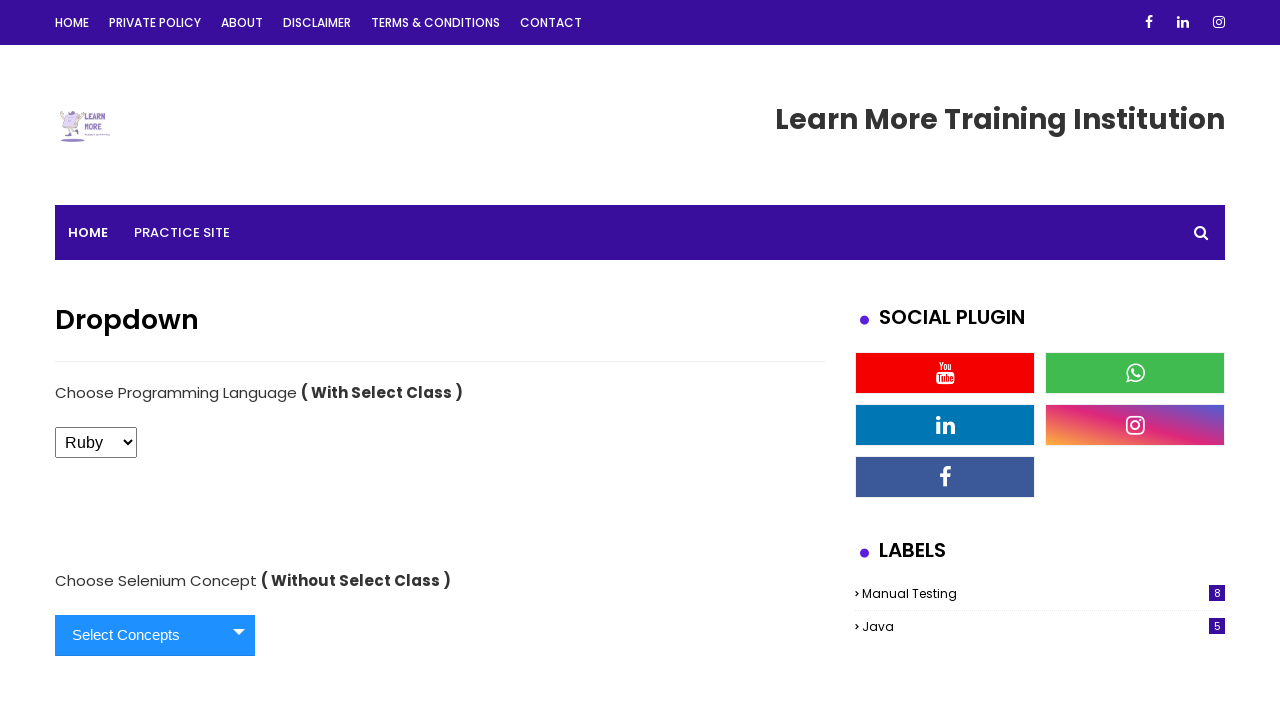

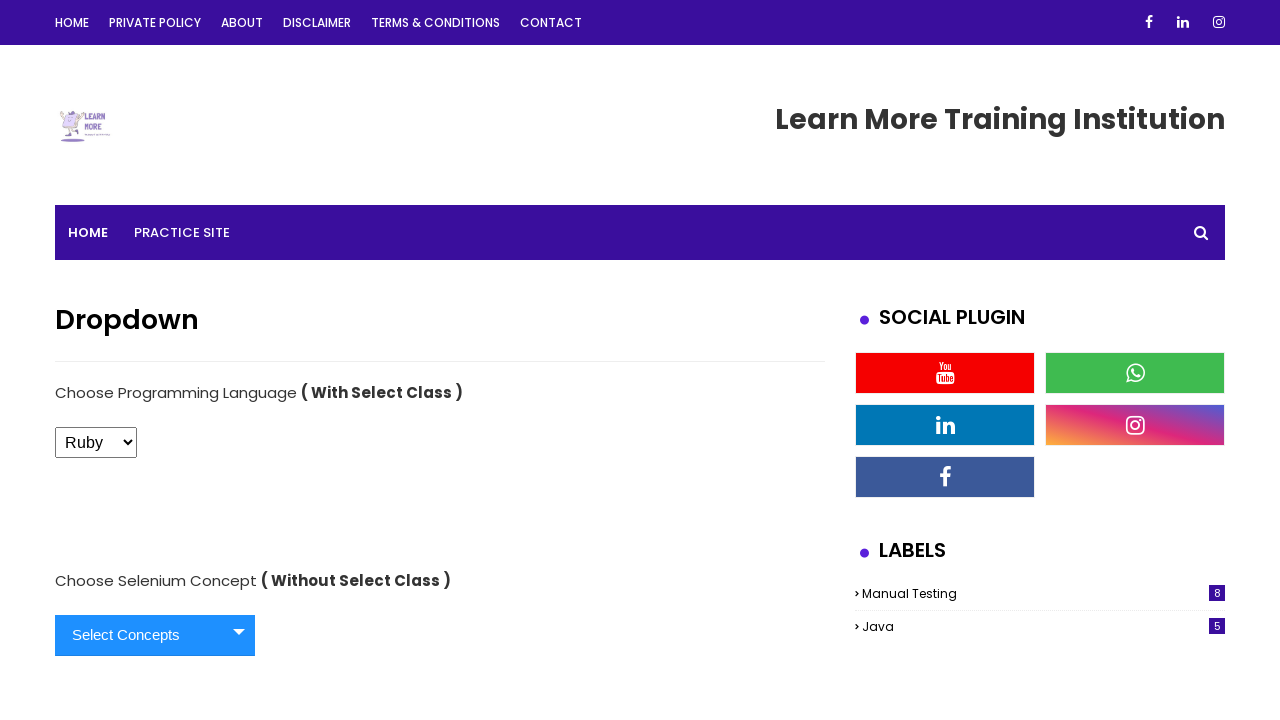